Scrolls down to the Facebook link in the footer of the Codefish website

Starting URL: https://codefish.io/

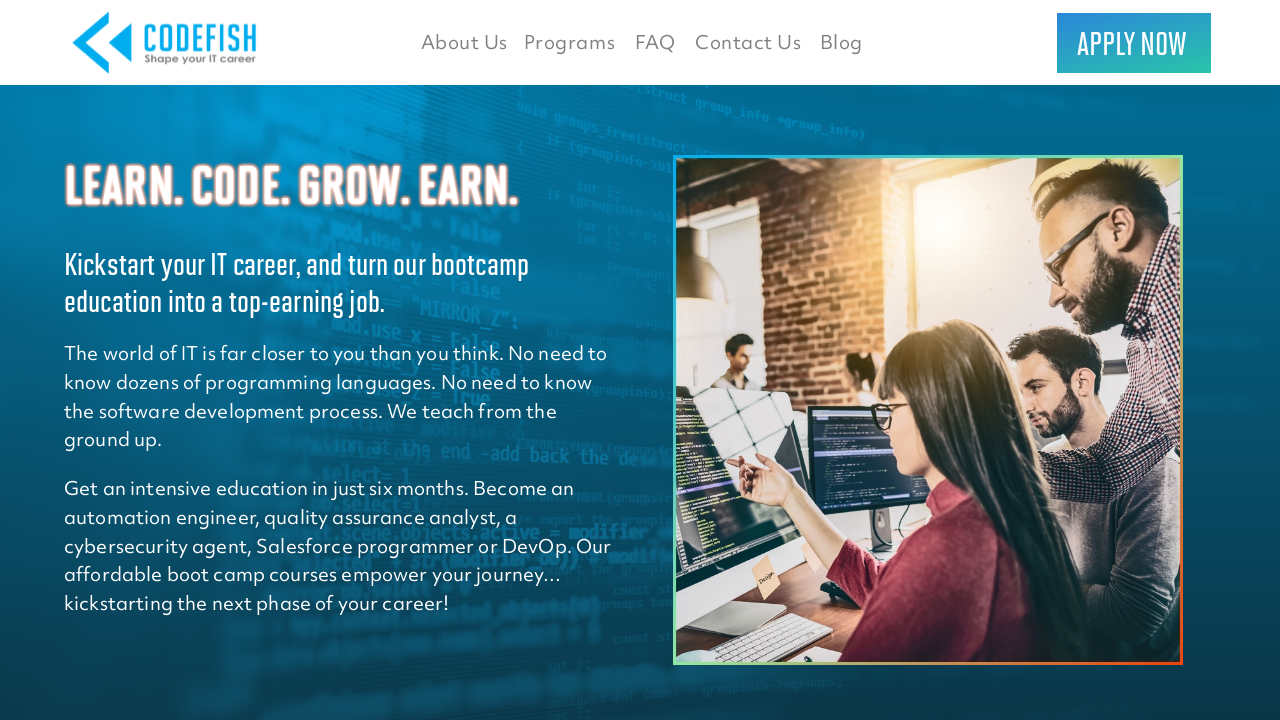

Located Facebook link in footer
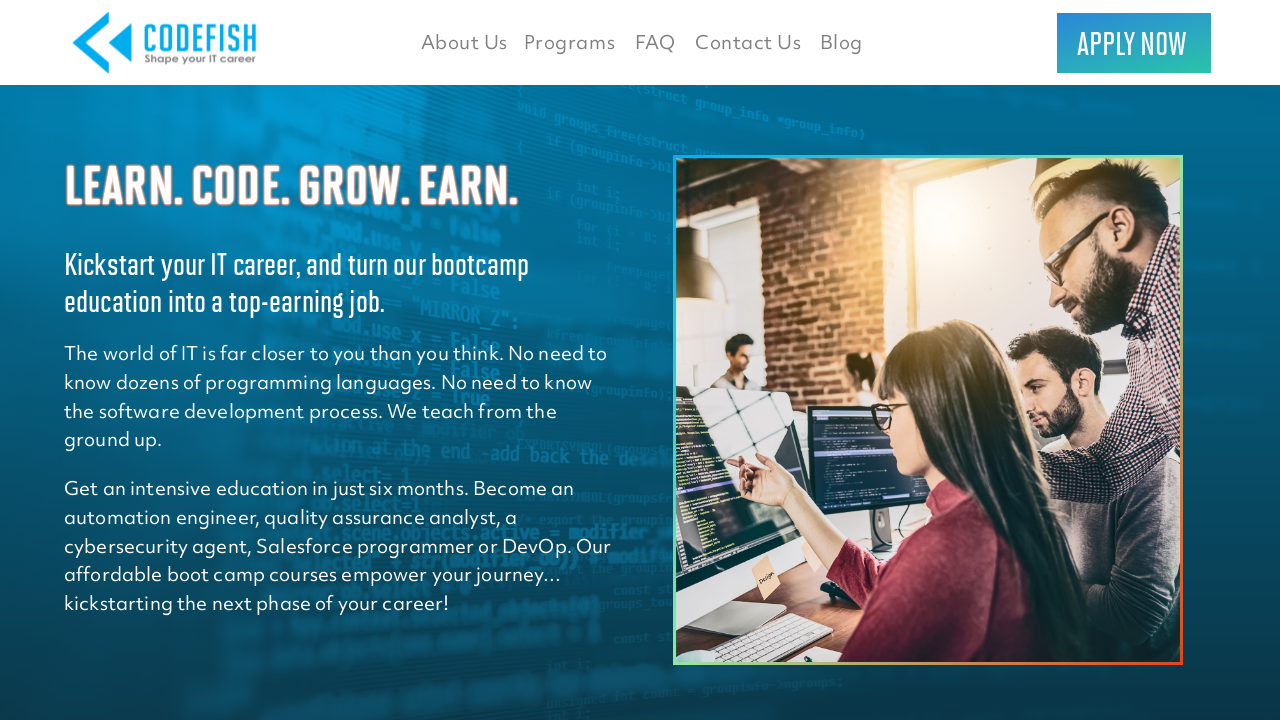

Scrolled down to Facebook link in footer using JavaScript
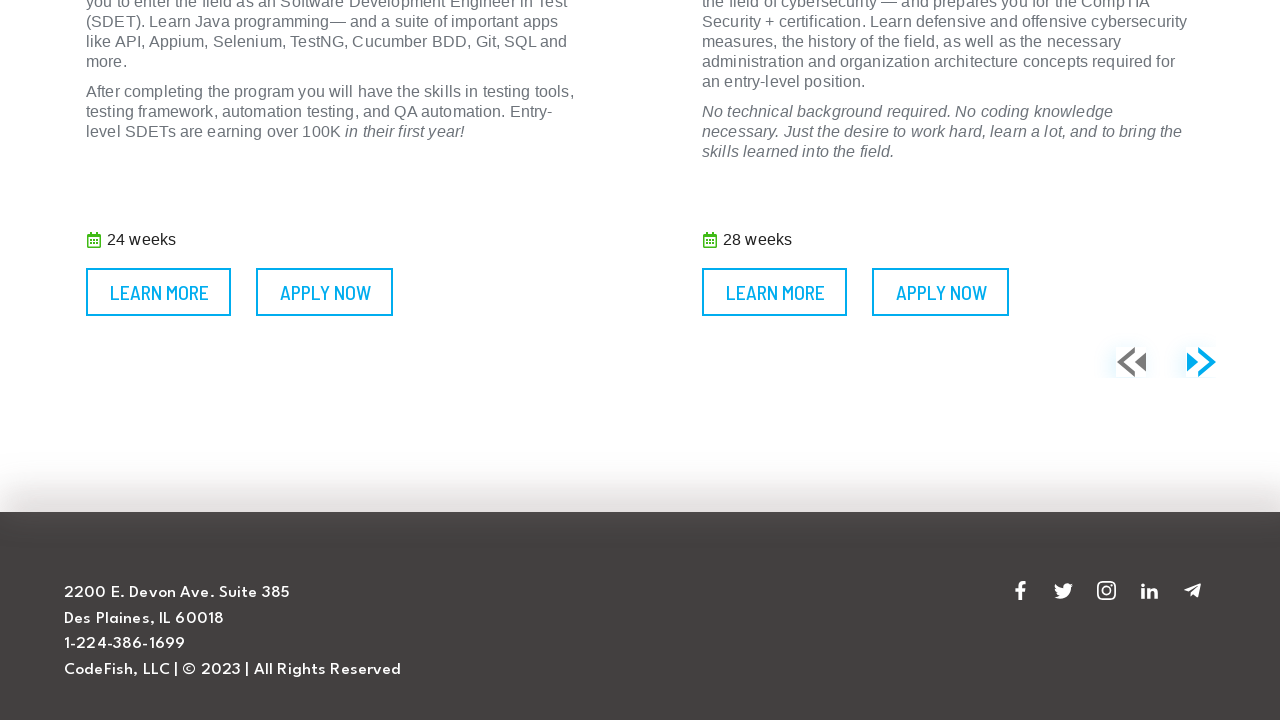

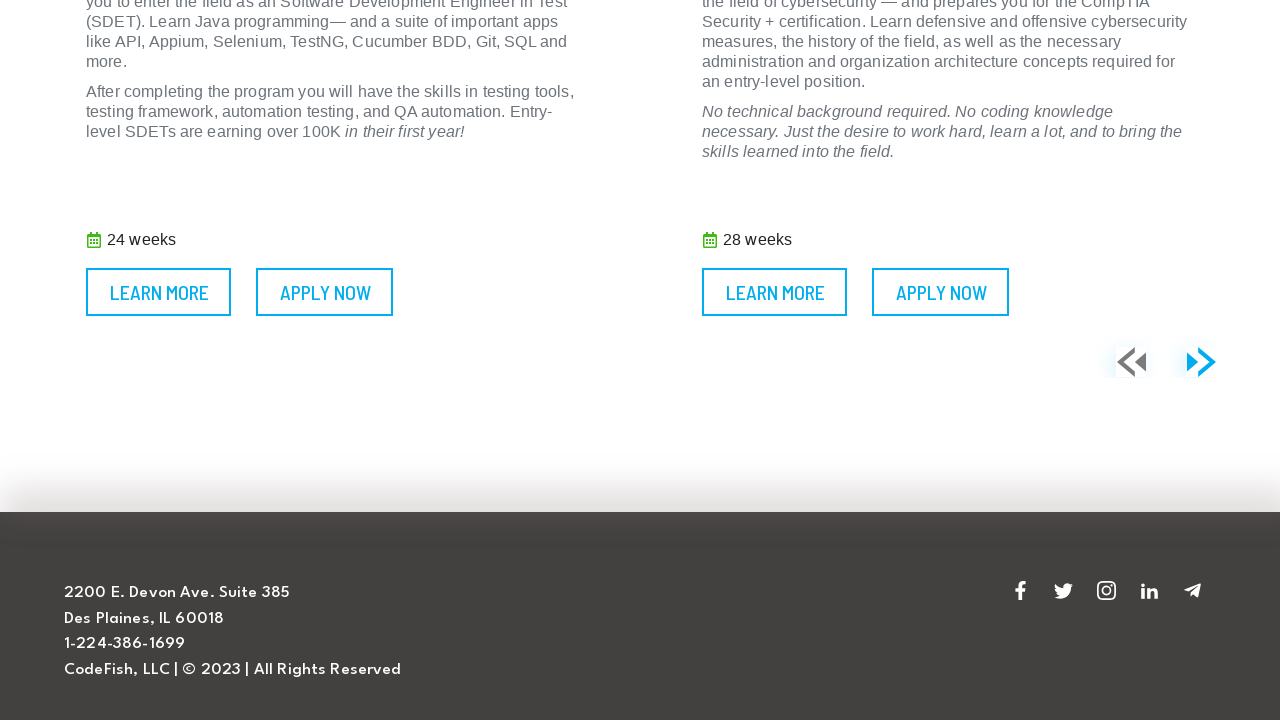